Navigates to the All Courses page and verifies the courses are displayed by counting and listing them

Starting URL: https://alchemy.hguy.co/lms/

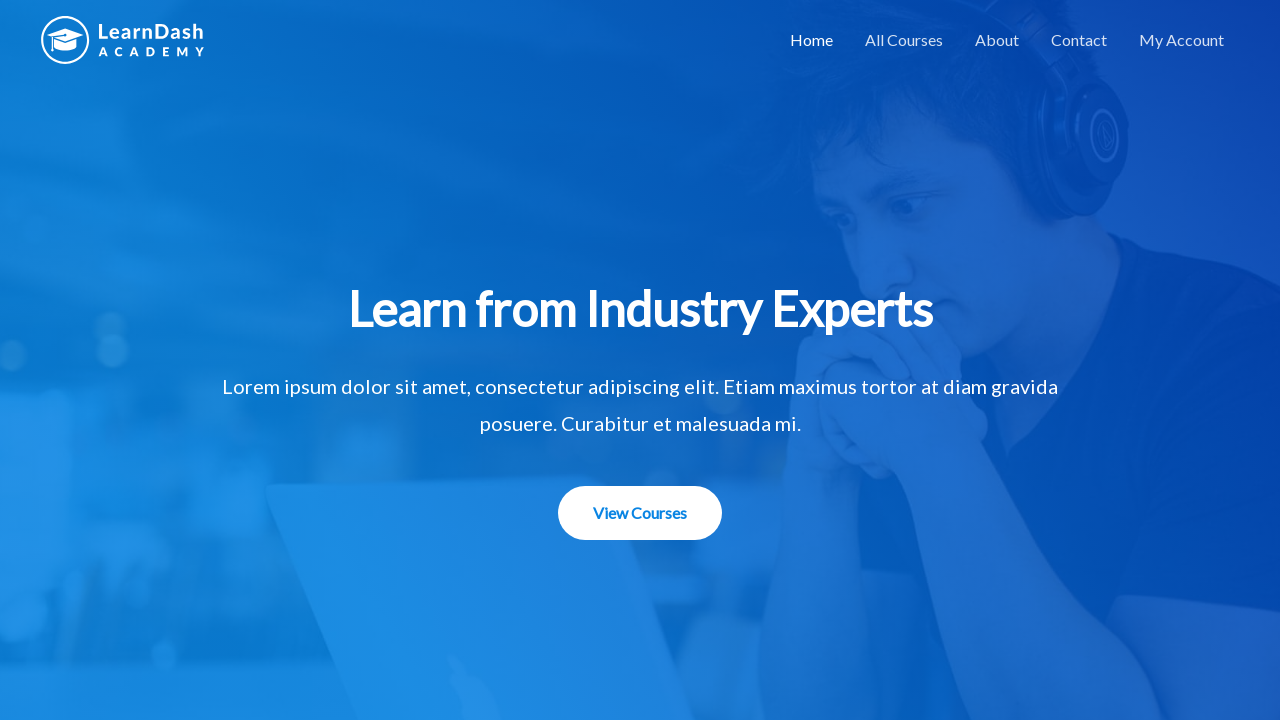

Navigation bar loaded and verified
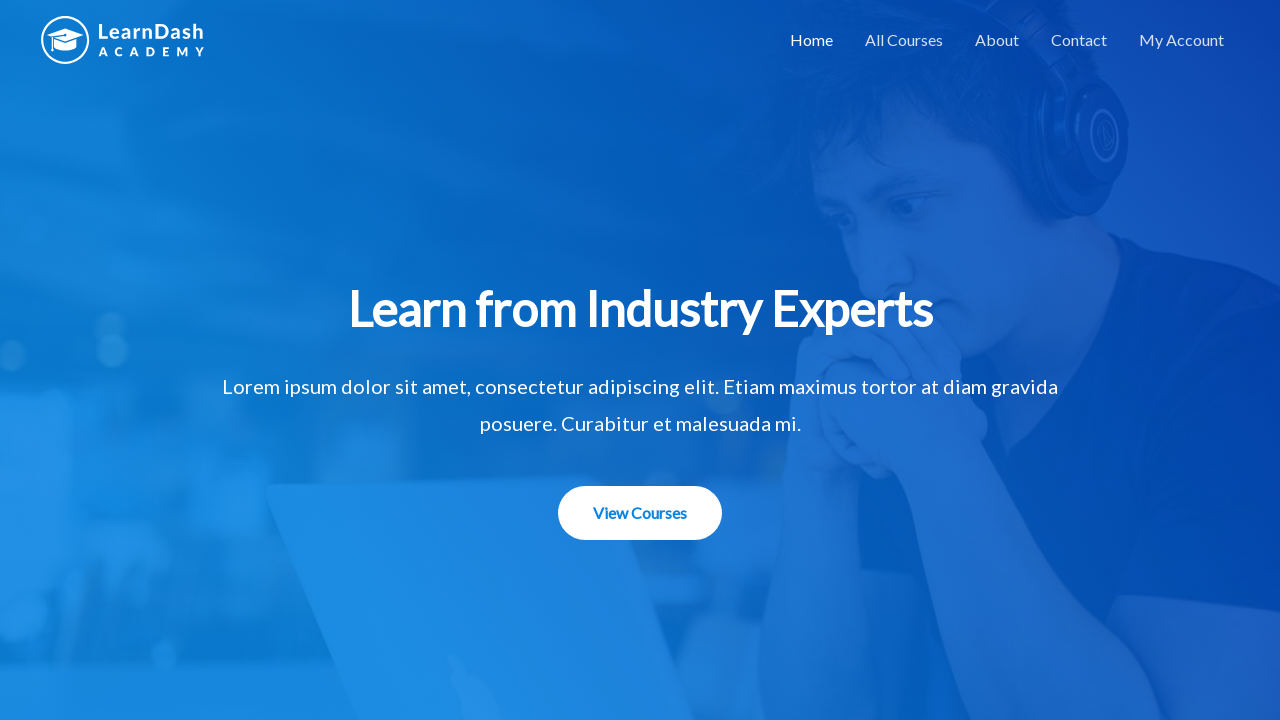

Clicked on All Courses link at (904, 40) on a:text('All Courses')
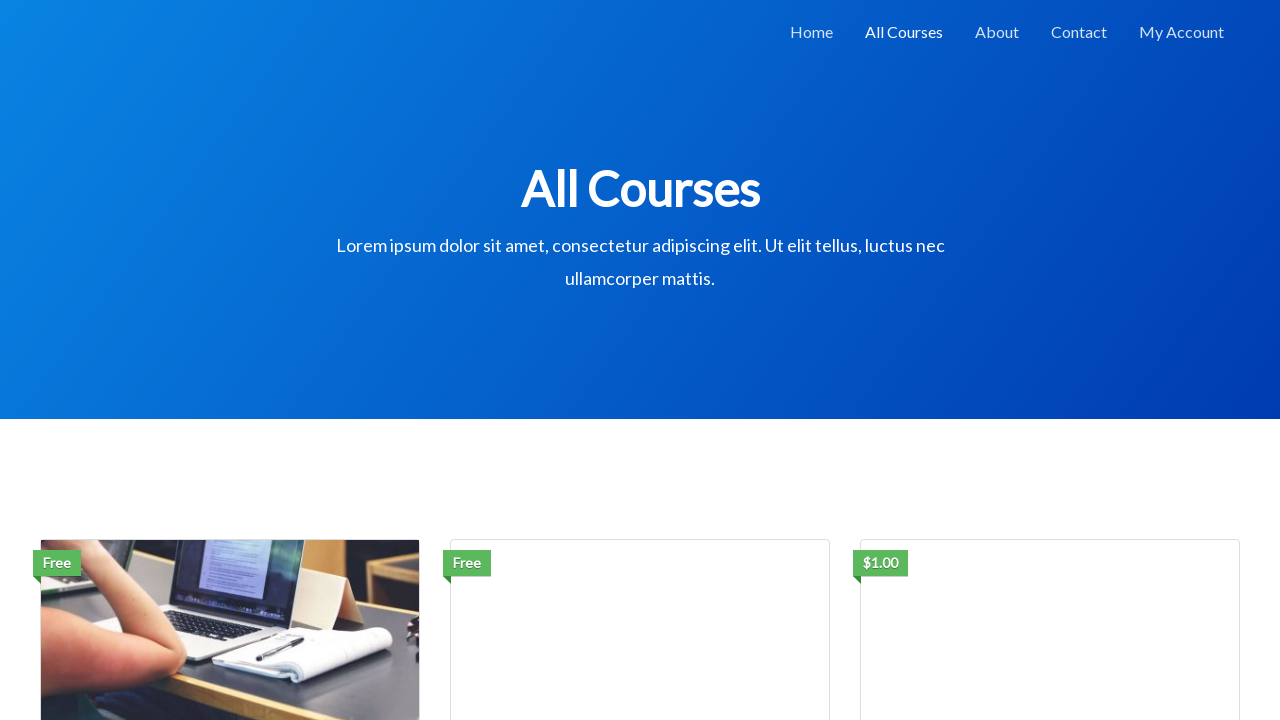

Course titles loaded on All Courses page
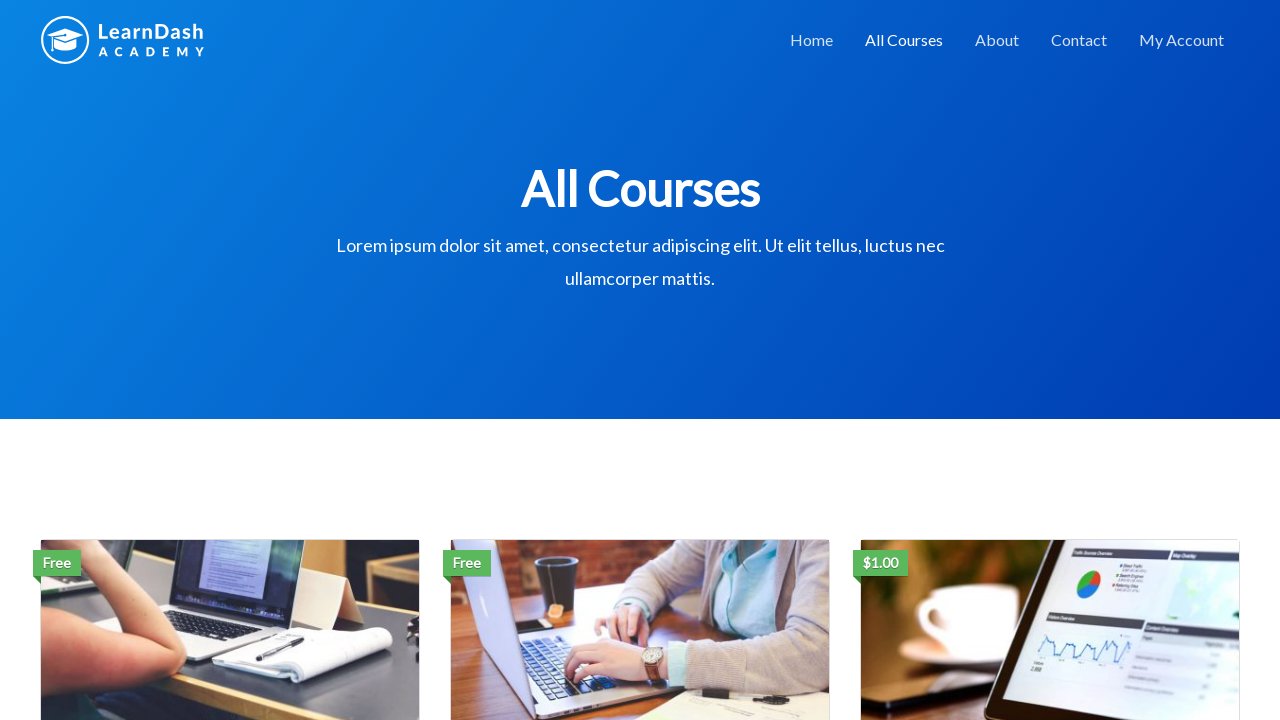

Retrieved all course title elements
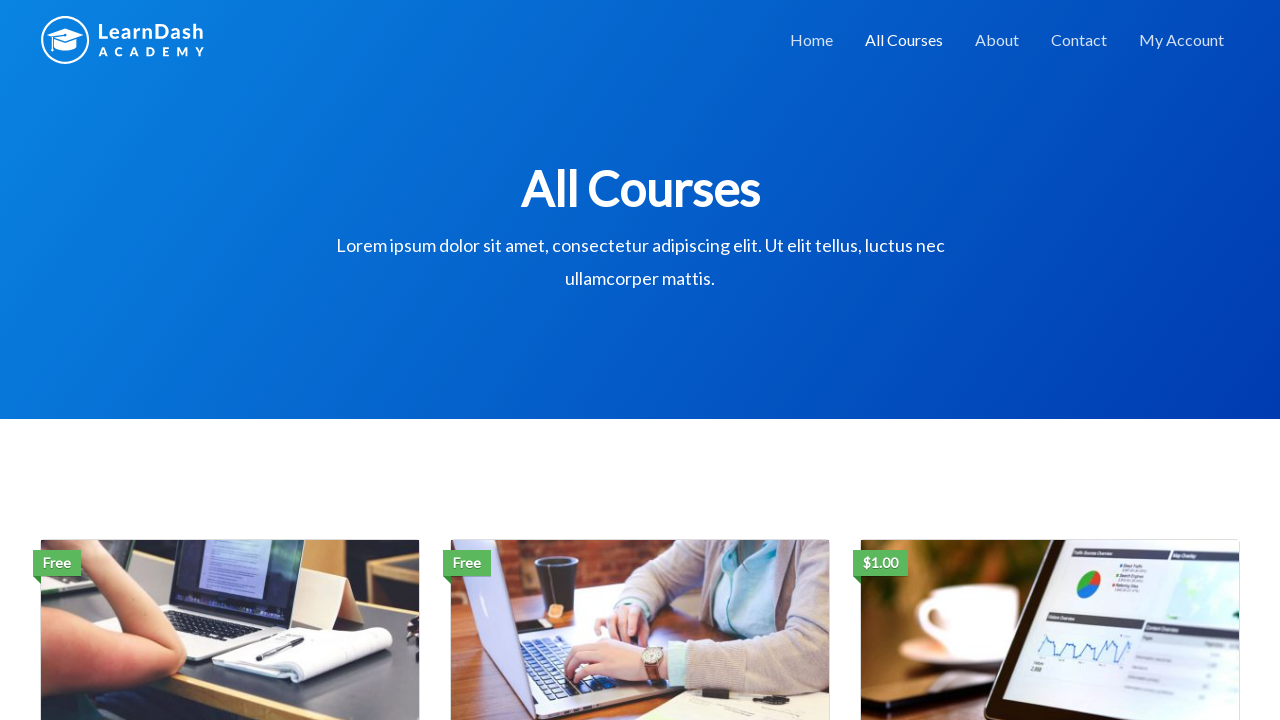

Counted total courses: 3
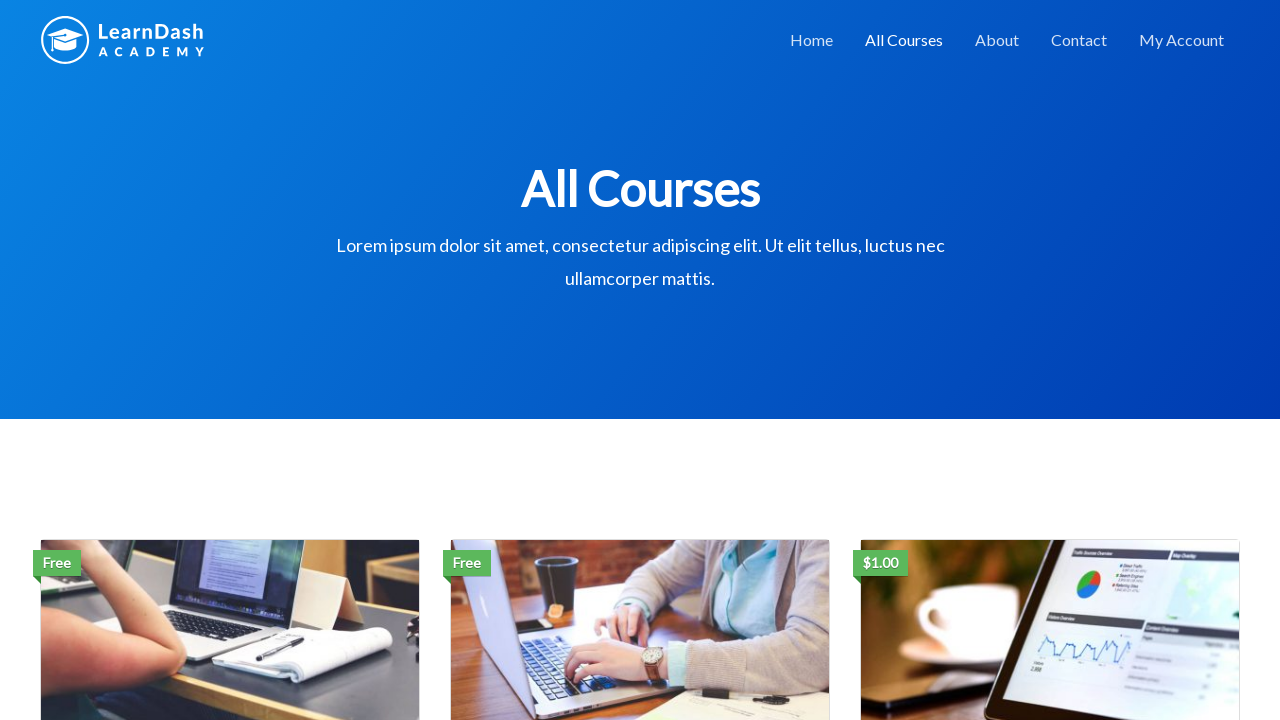

Listed course: Social Media Marketing
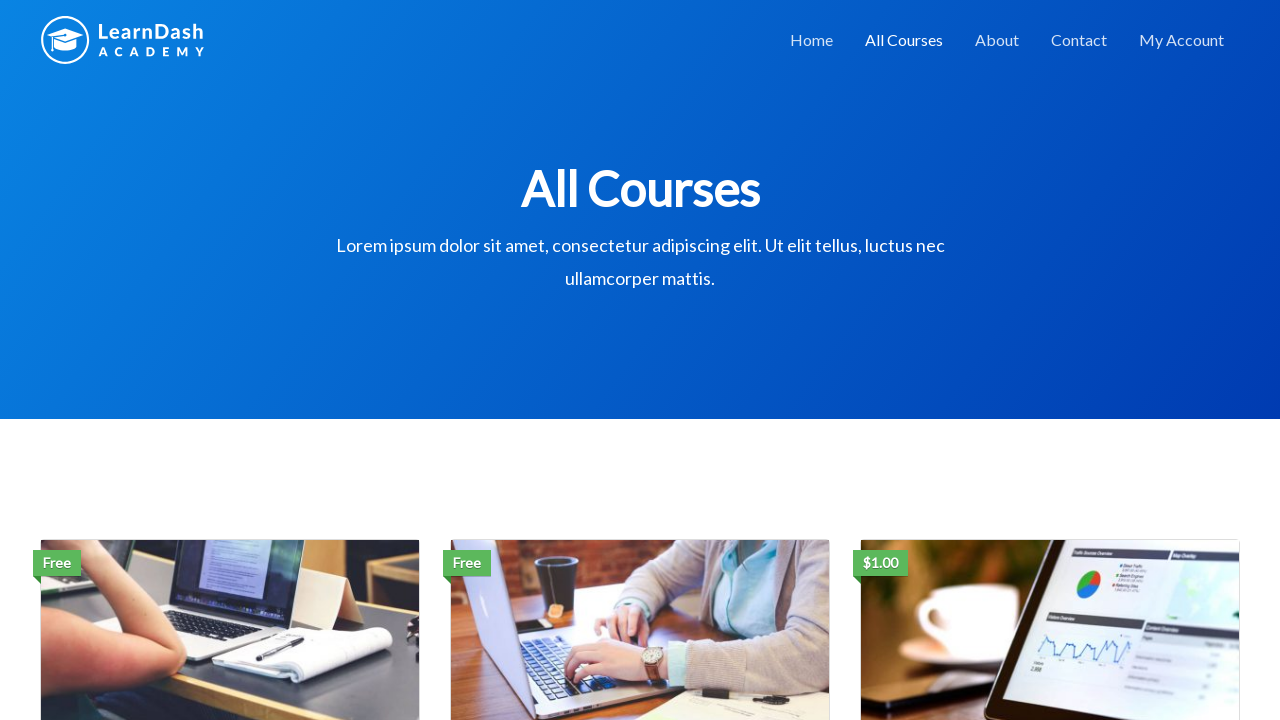

Listed course: Email Marketing Strategies
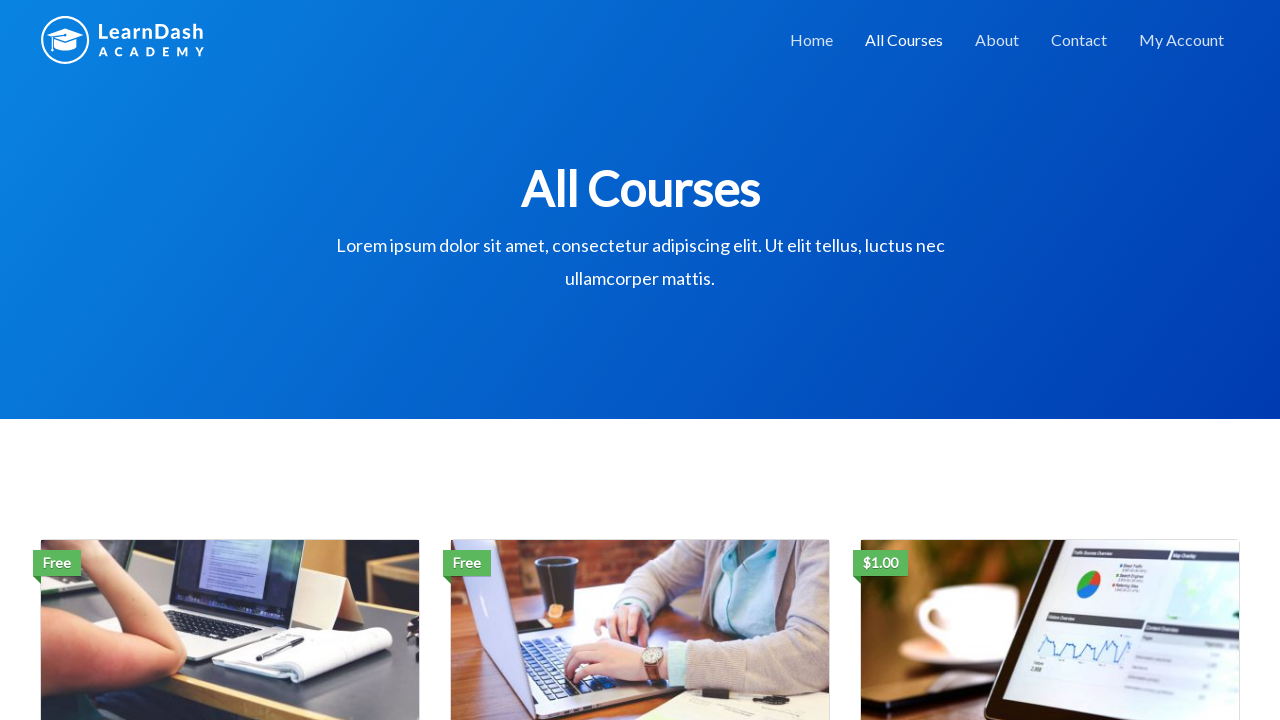

Listed course: Content Marketing
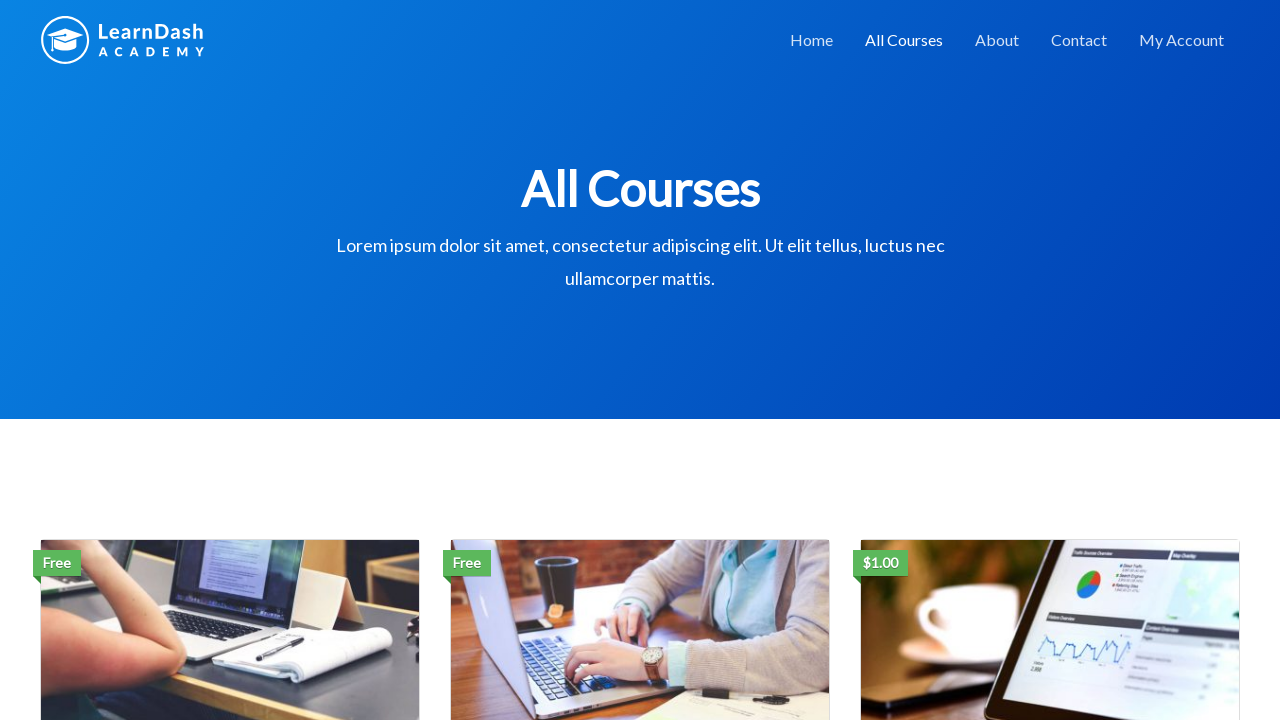

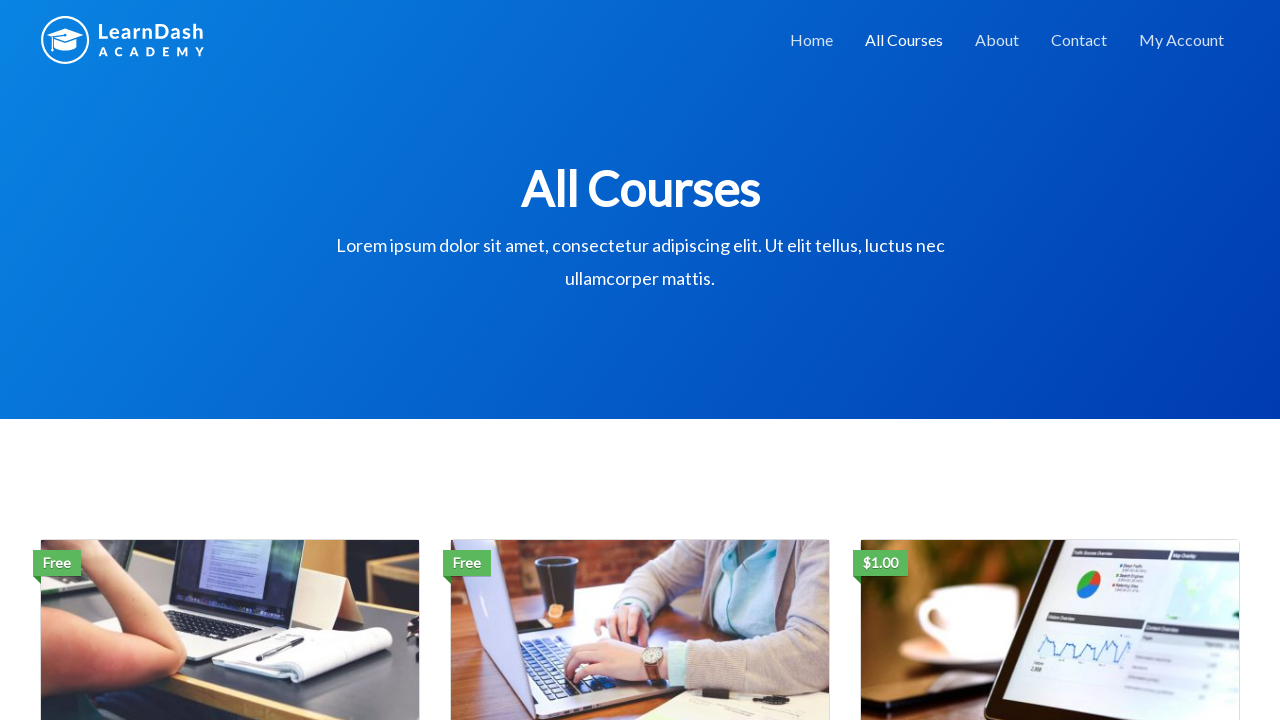